Tests JavaScript executor functionality by scrolling to an element and clicking it, then switching to a newly opened window

Starting URL: https://the-internet.herokuapp.com/floating_menu

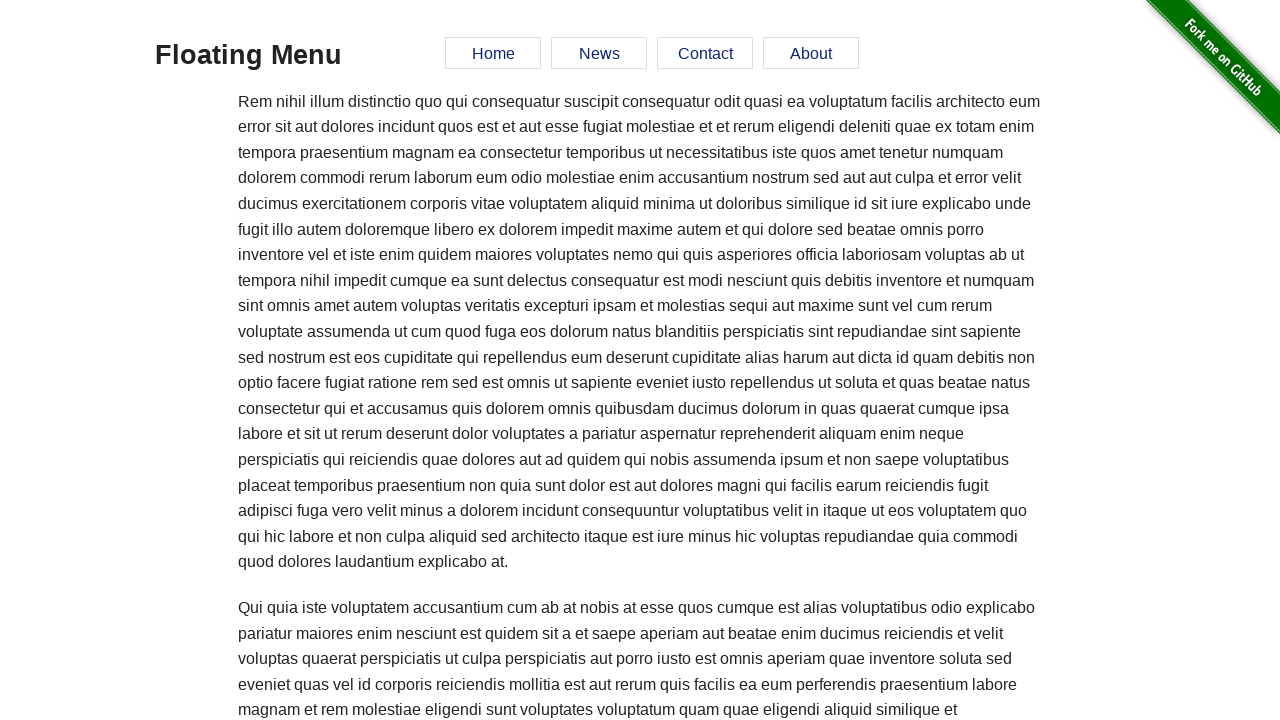

Scrolled to 'Elemental Selenium' link at bottom of page
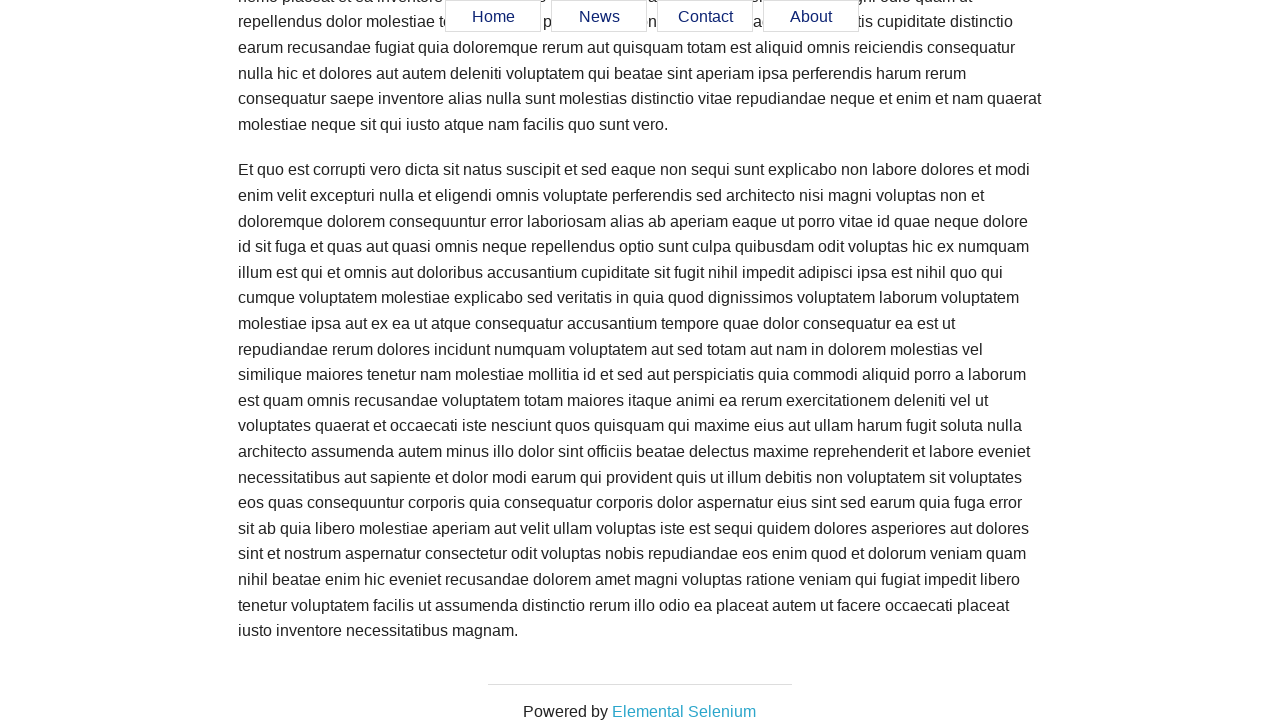

Clicked 'Elemental Selenium' link at (684, 711) on a:has-text('Elemental Selenium')
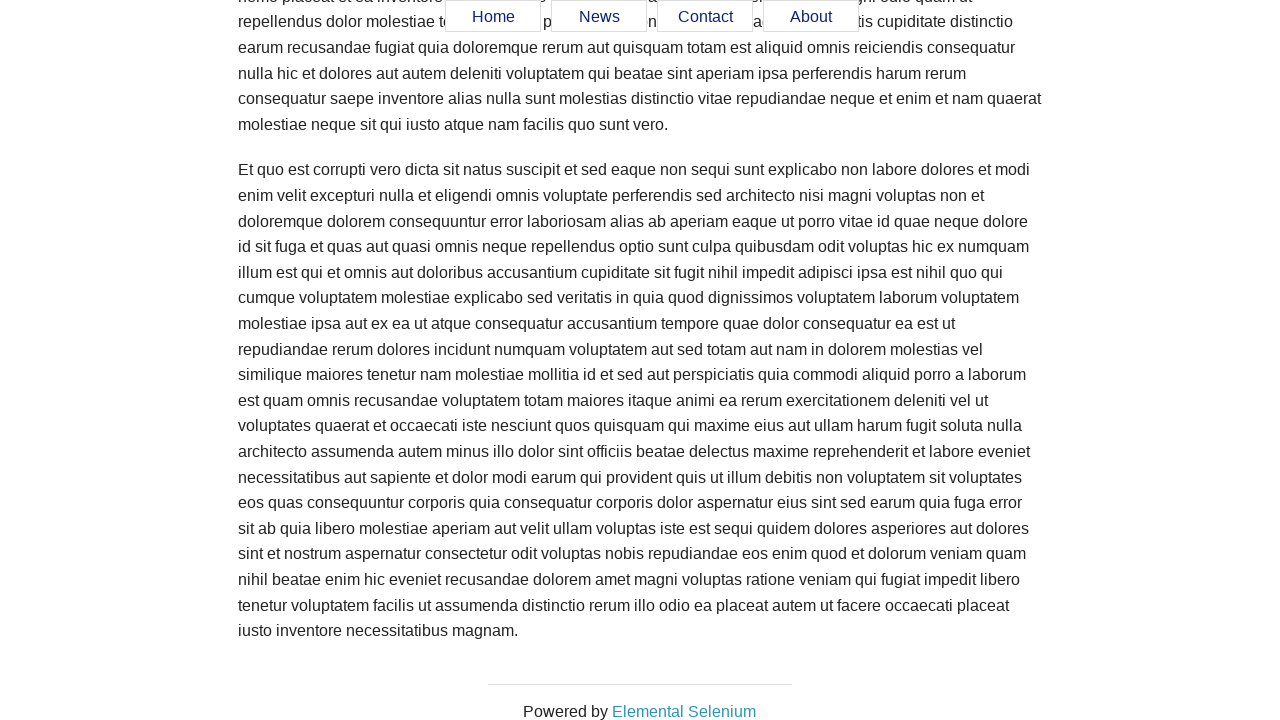

Waited 2 seconds for new window/tab to open
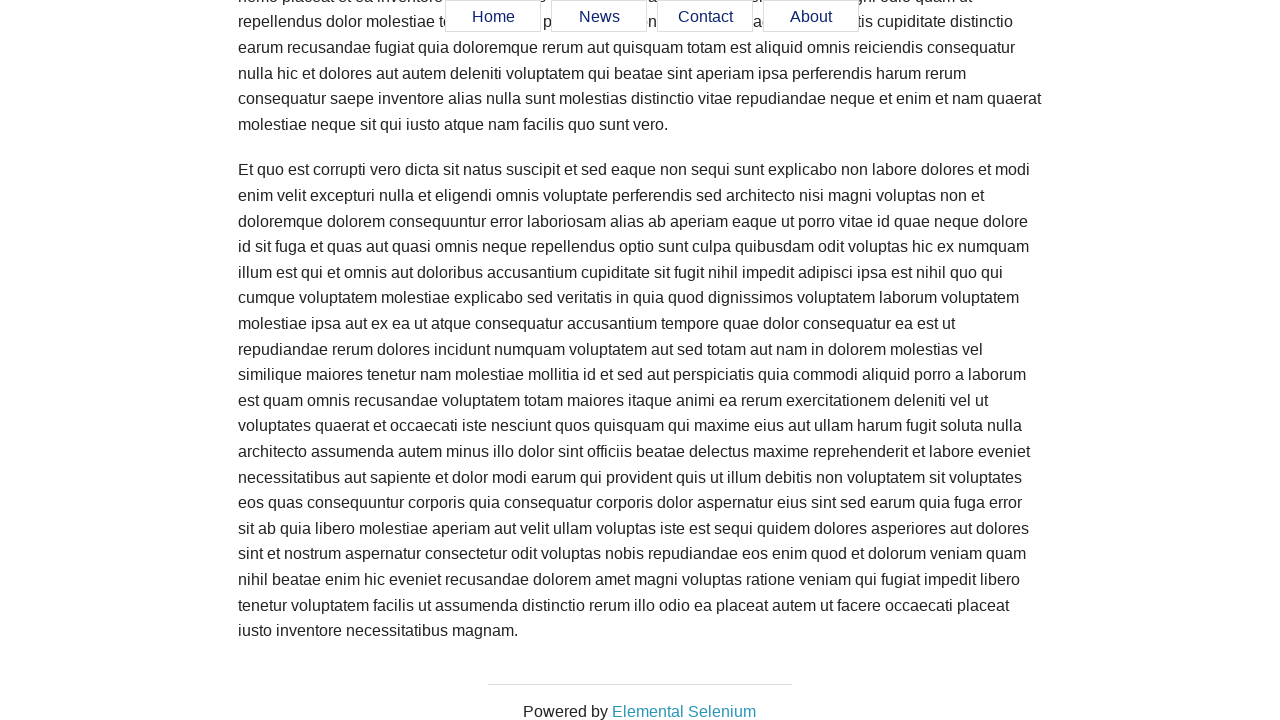

Retrieved all open pages/tabs from context
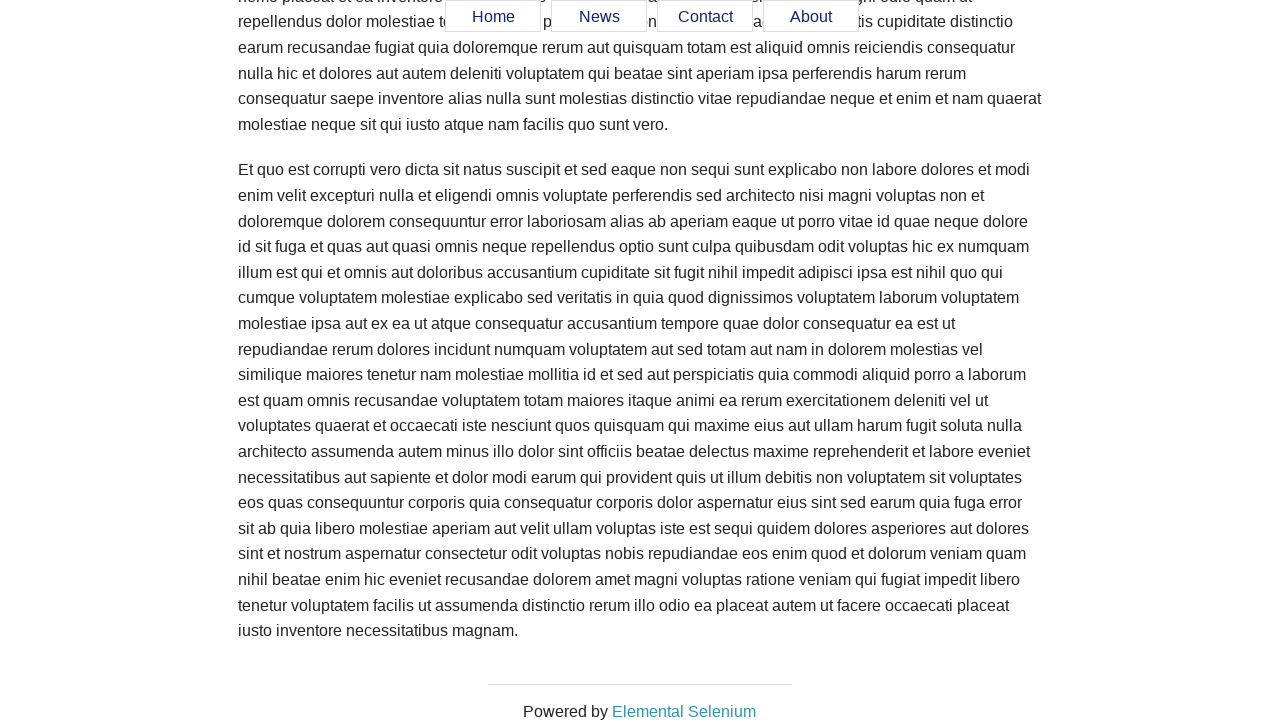

Switched to newly opened tab/window
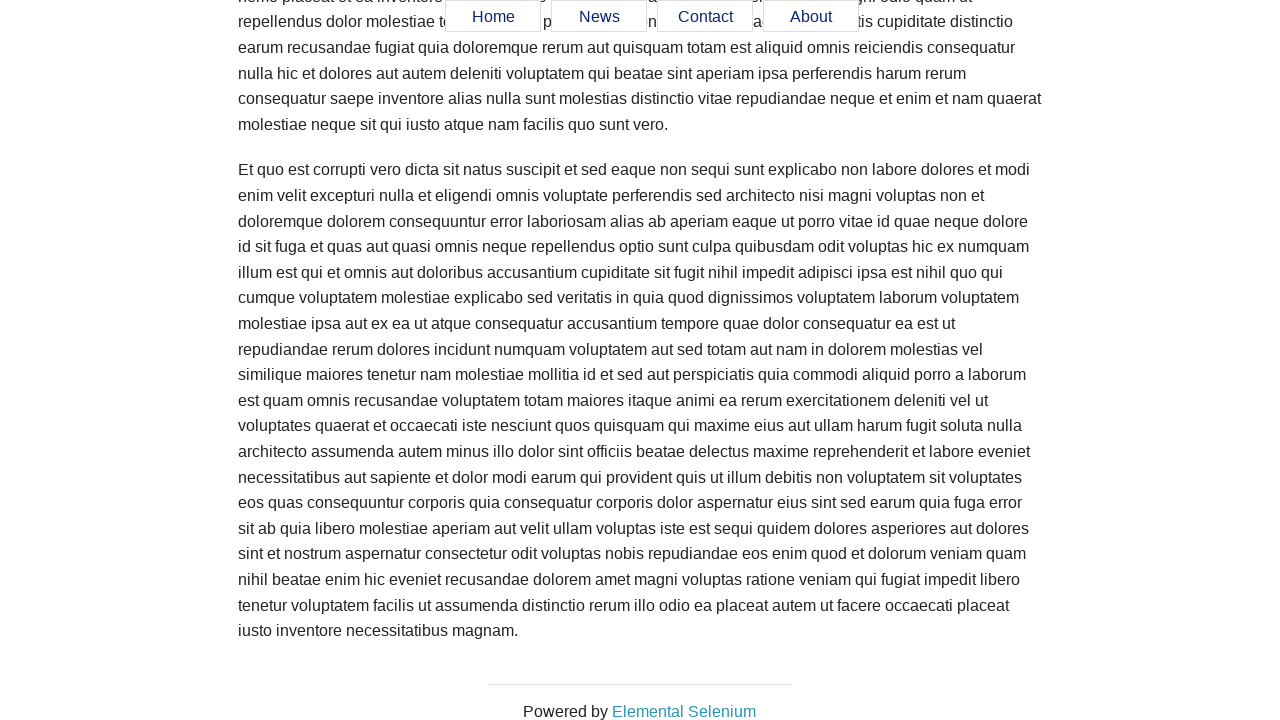

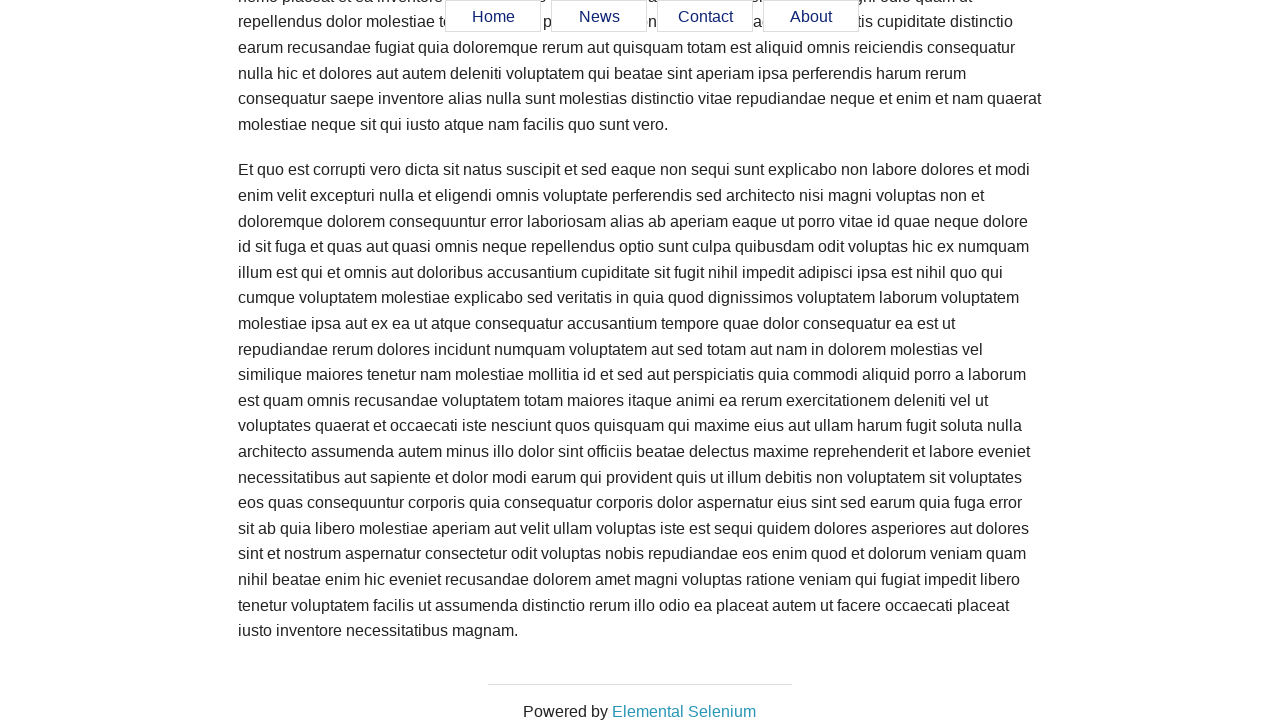